Navigates to WiseQuarter website and retrieves page information including title, current URL, page source, and window handles

Starting URL: https://www.wisequarter.com

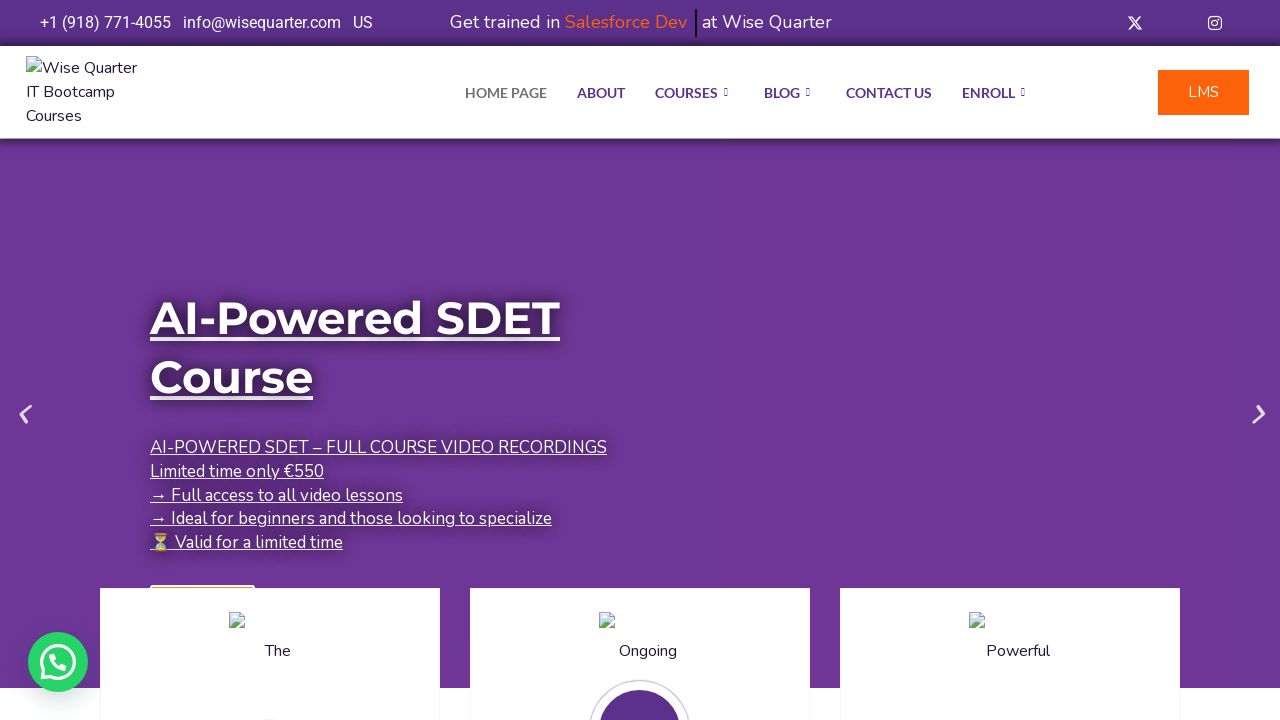

Waited for page to reach domcontentloaded state
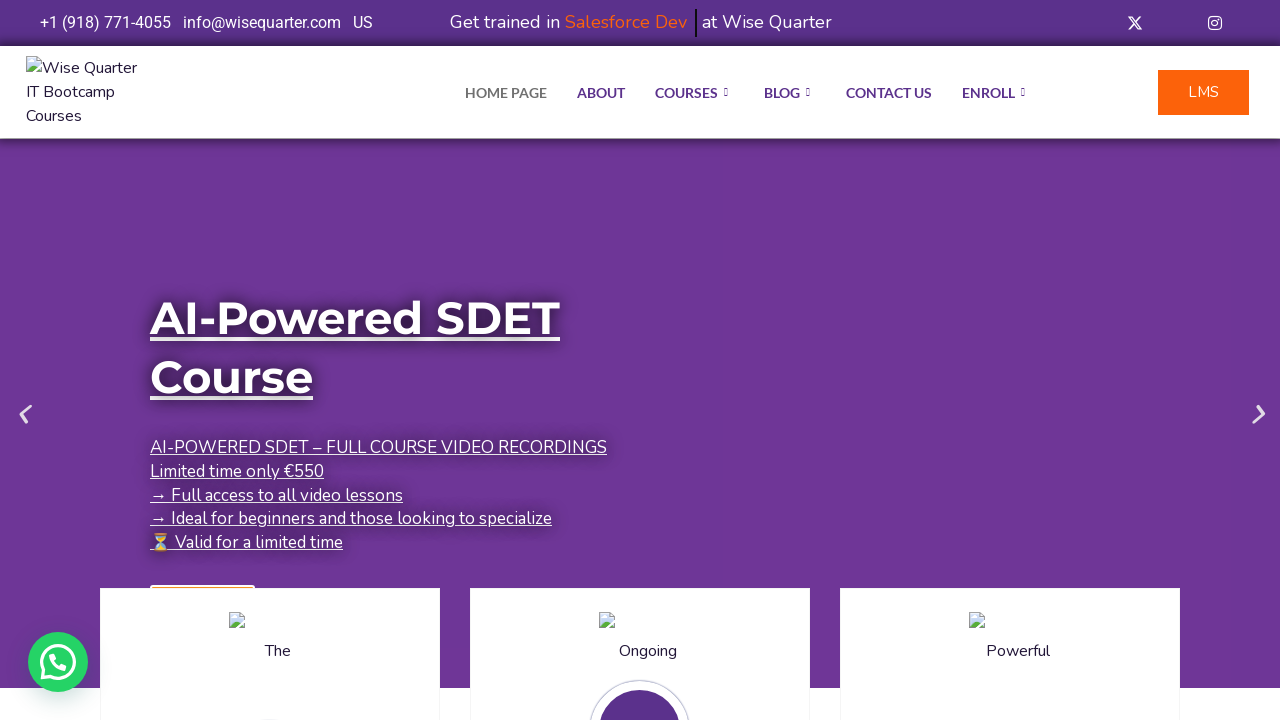

Retrieved page title: IT Bootcamp Courses, Online Classes - Wise Quarter Course
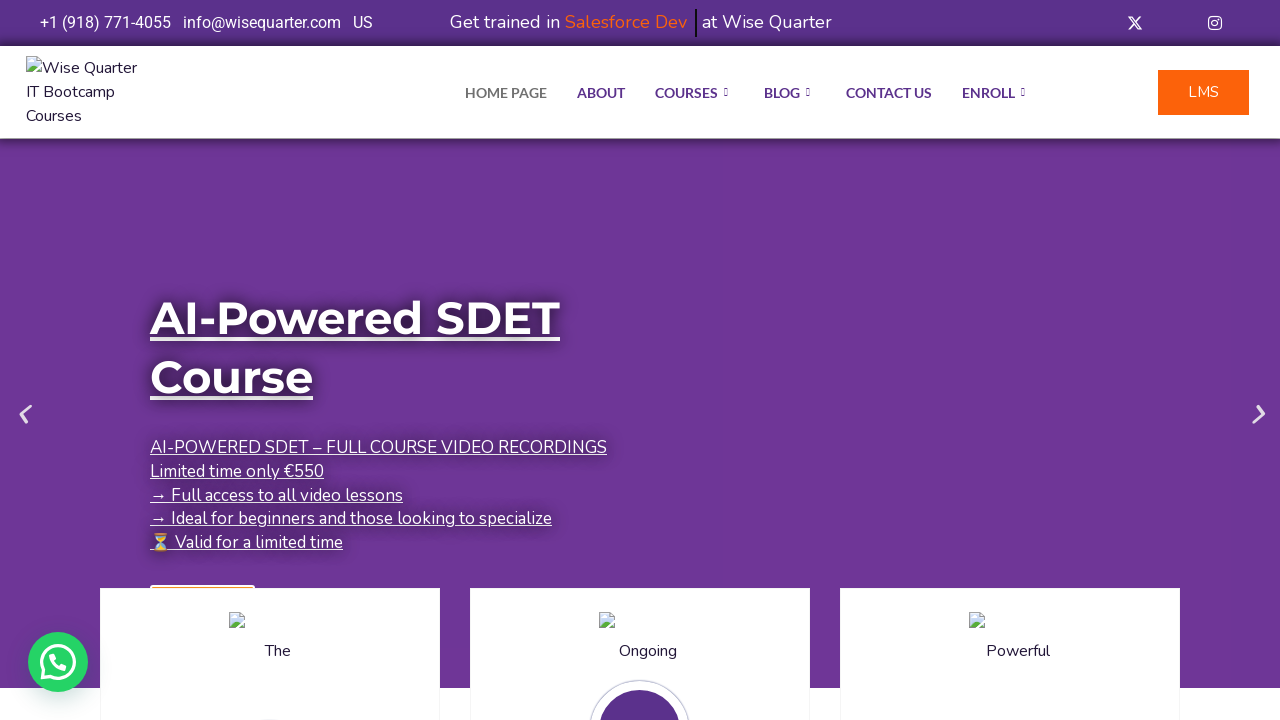

Retrieved current URL: https://wisequarter.com/
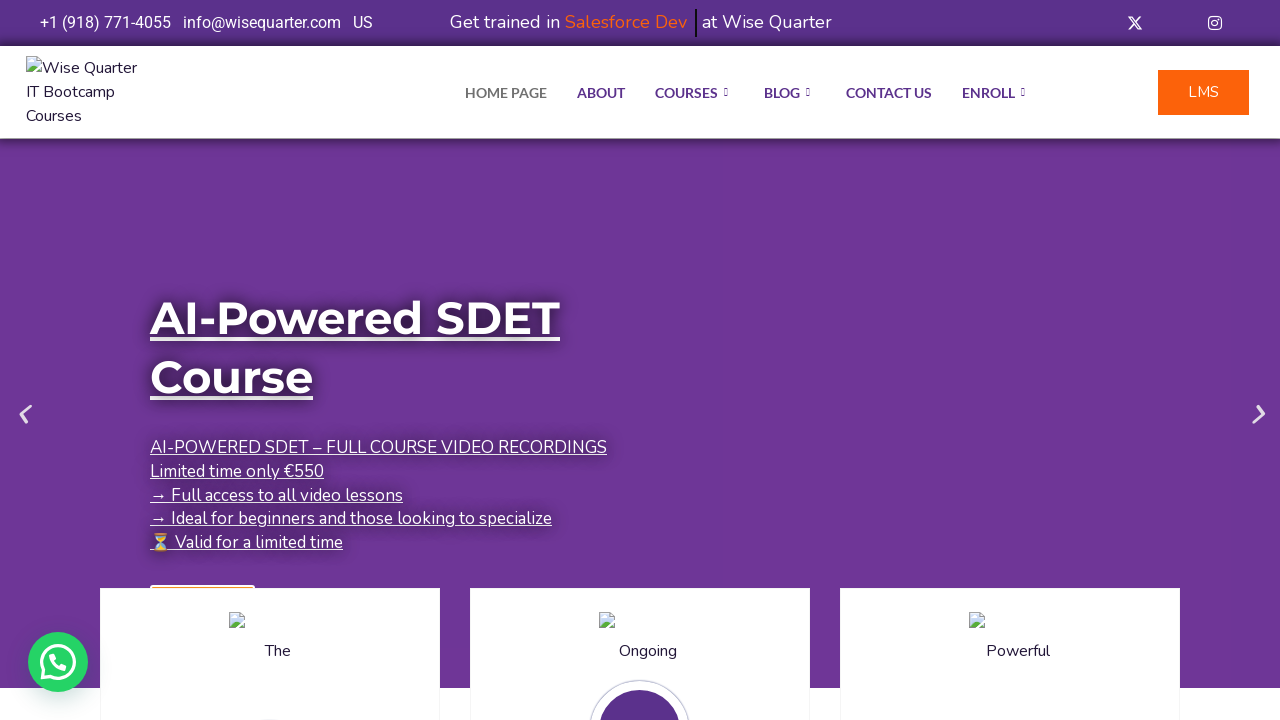

Retrieved page source content
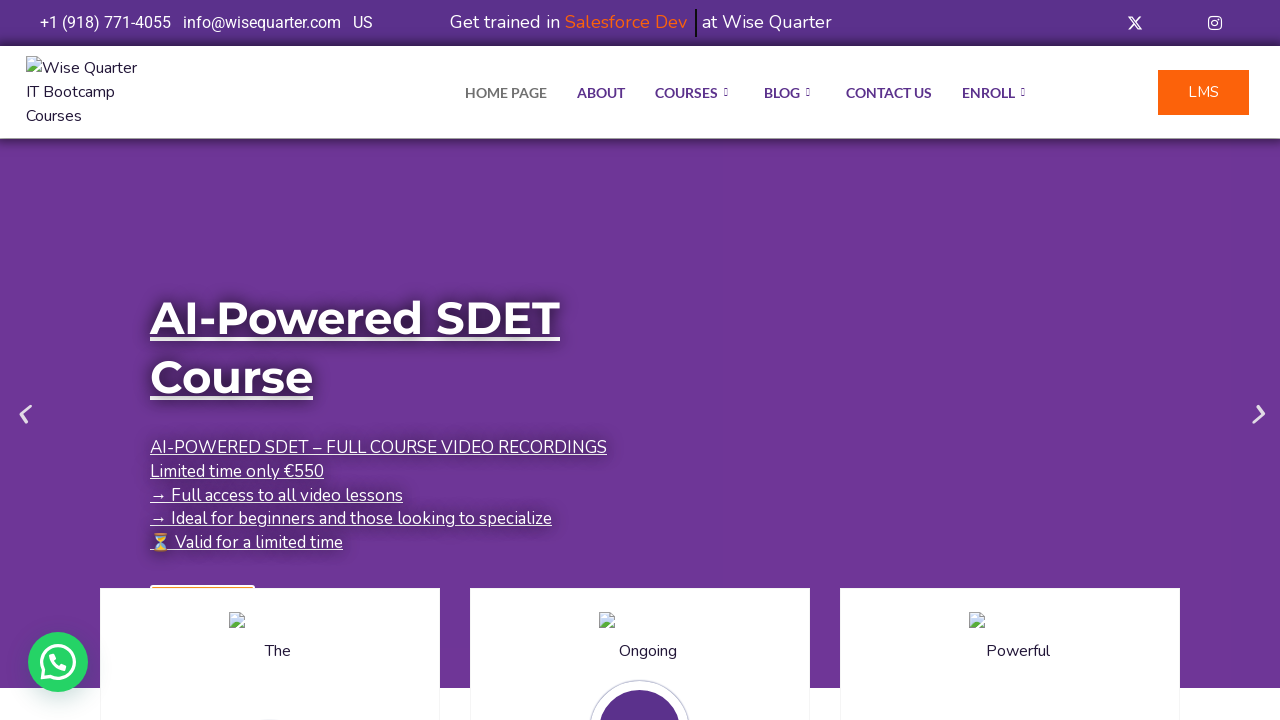

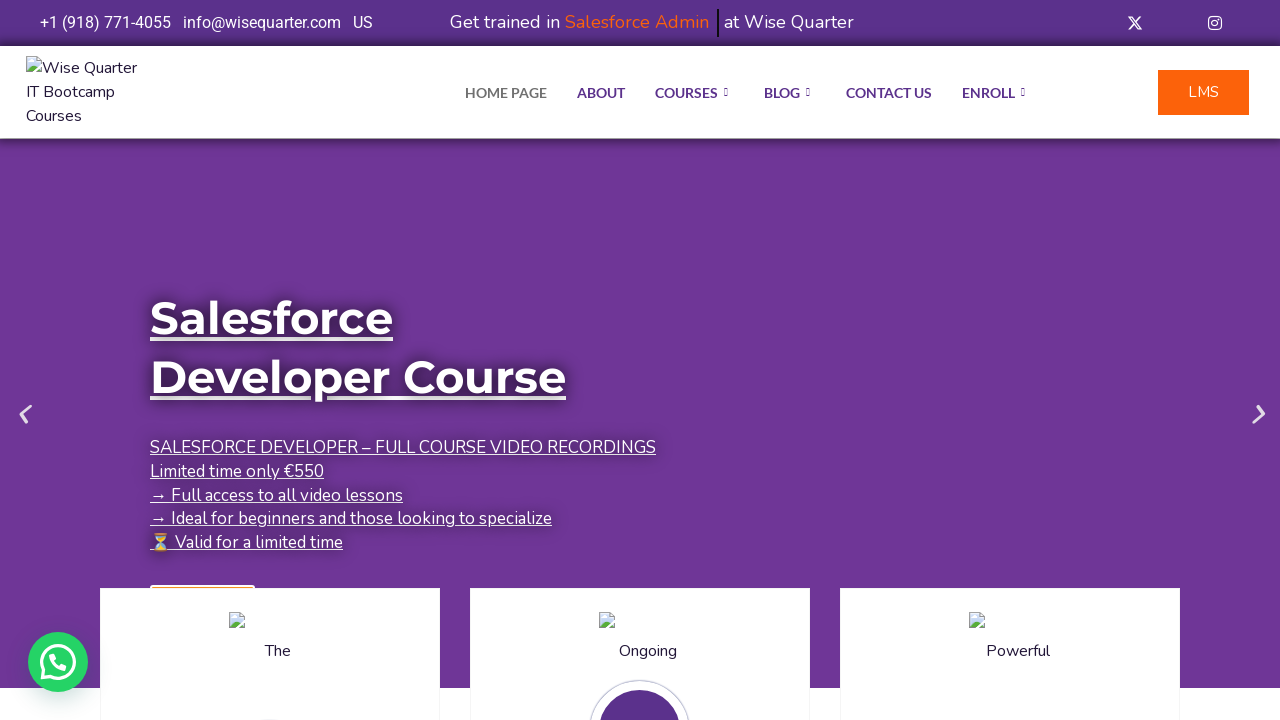